Tests an e-commerce purchase flow by selecting a product, adding it to cart, and completing the checkout process with customer information

Starting URL: https://demoblaze.com/

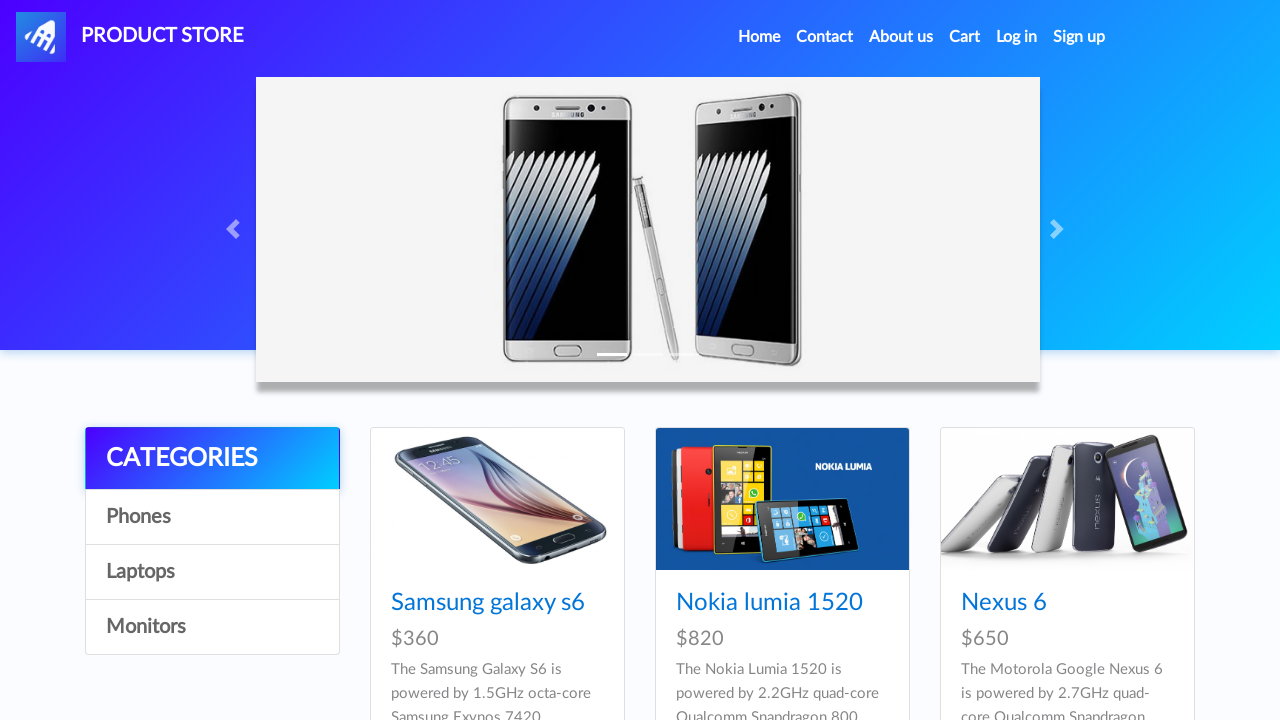

Clicked on the first product at (488, 603) on xpath=//*[@id='tbodyid']/div[1]/div/div/h4/a
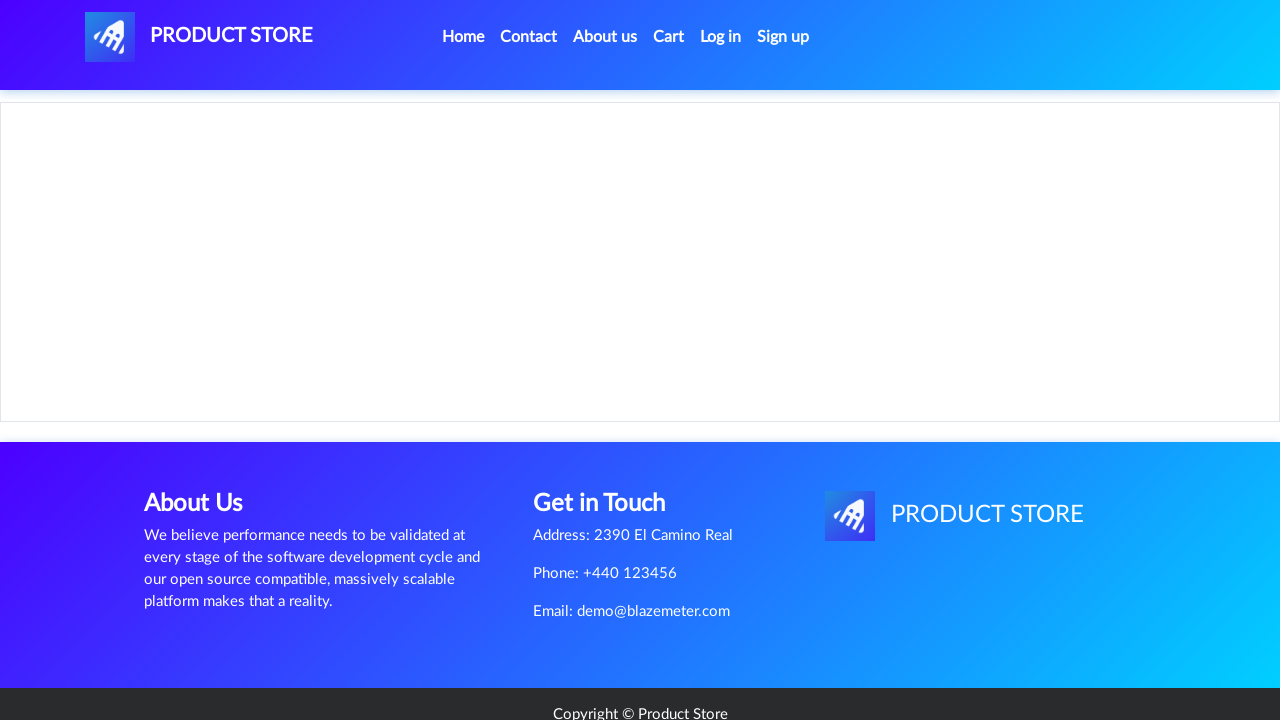

Waited 2 seconds for product page to load
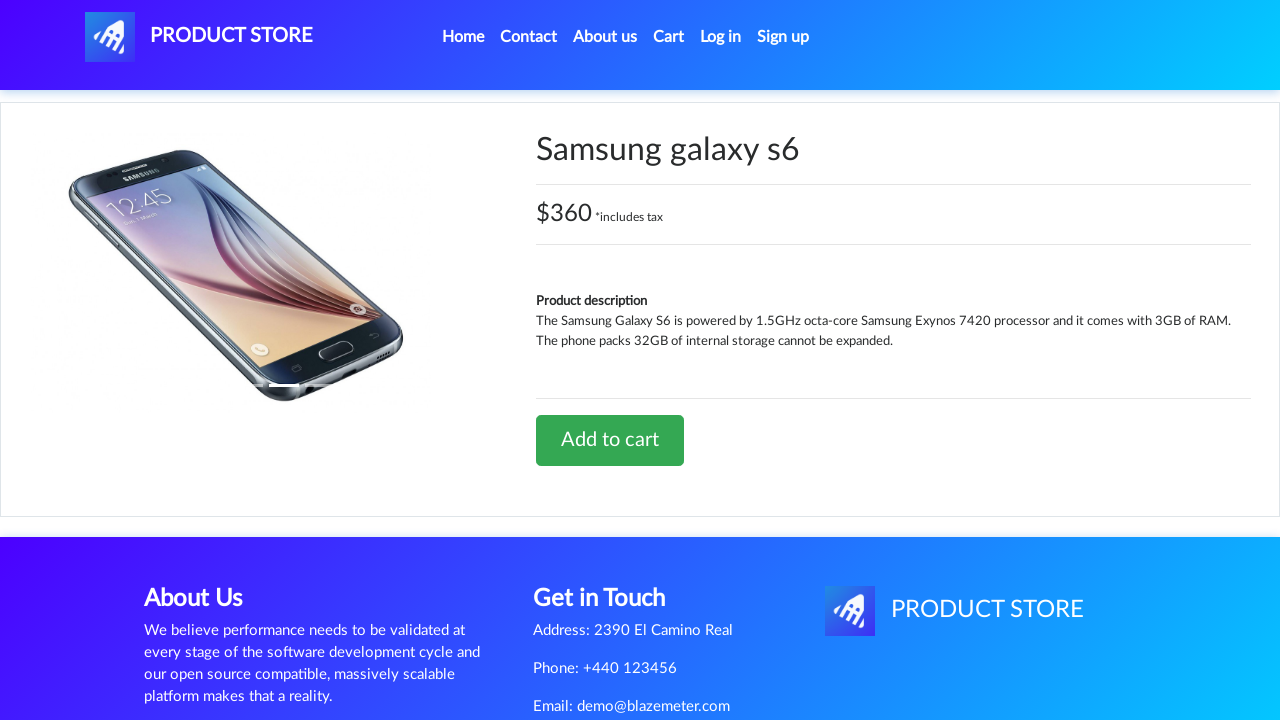

Clicked 'Add to cart' button at (610, 440) on xpath=//*[@id='tbodyid']/div[2]/div/a
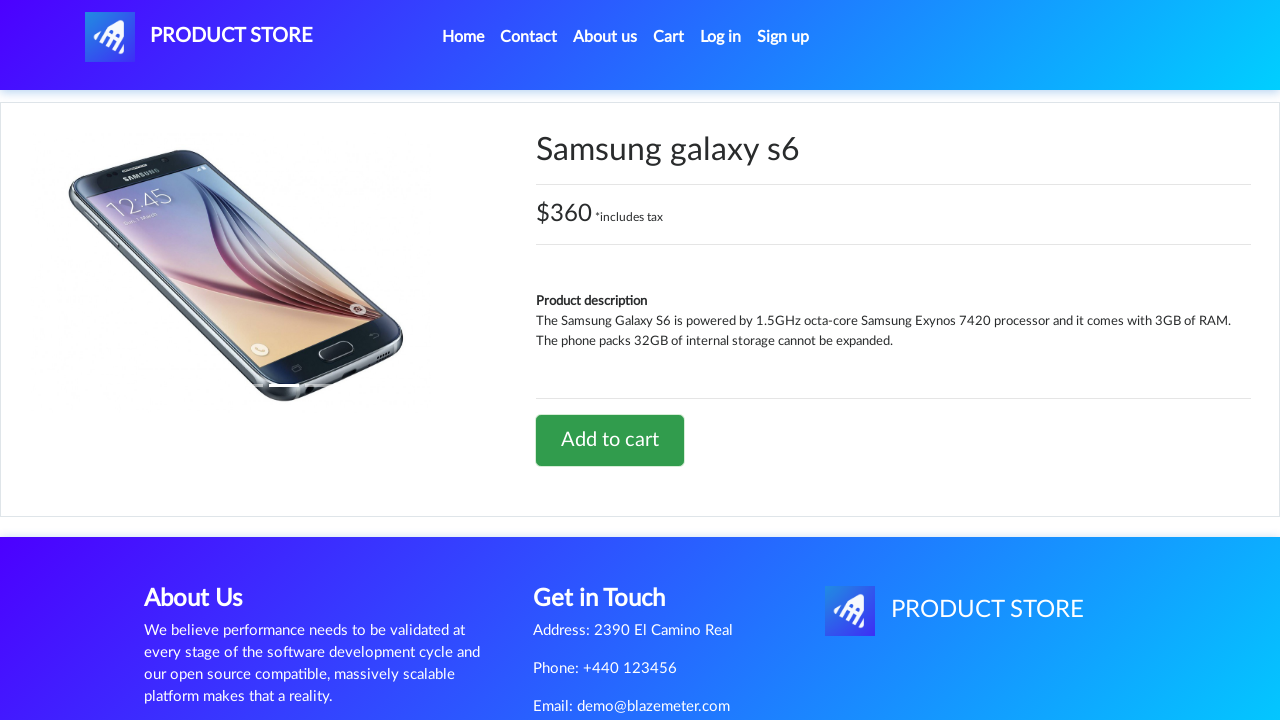

Set up dialog handler to accept alerts
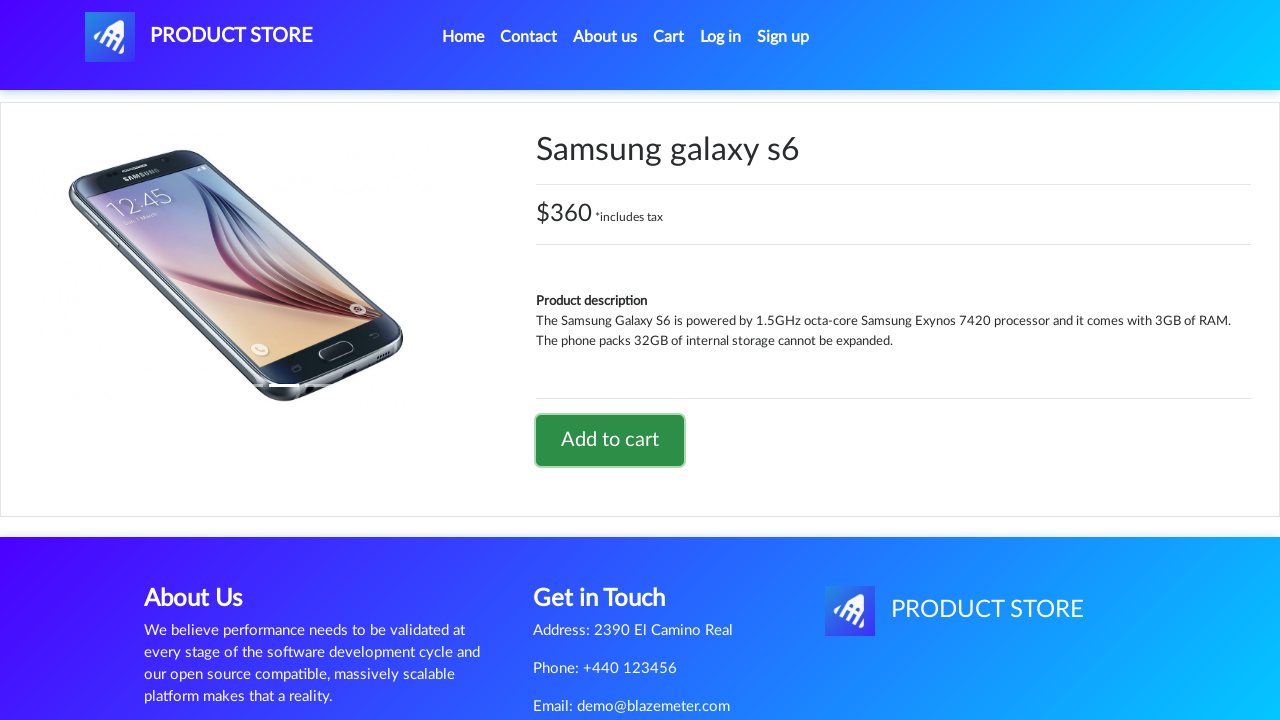

Waited 2 seconds after adding to cart
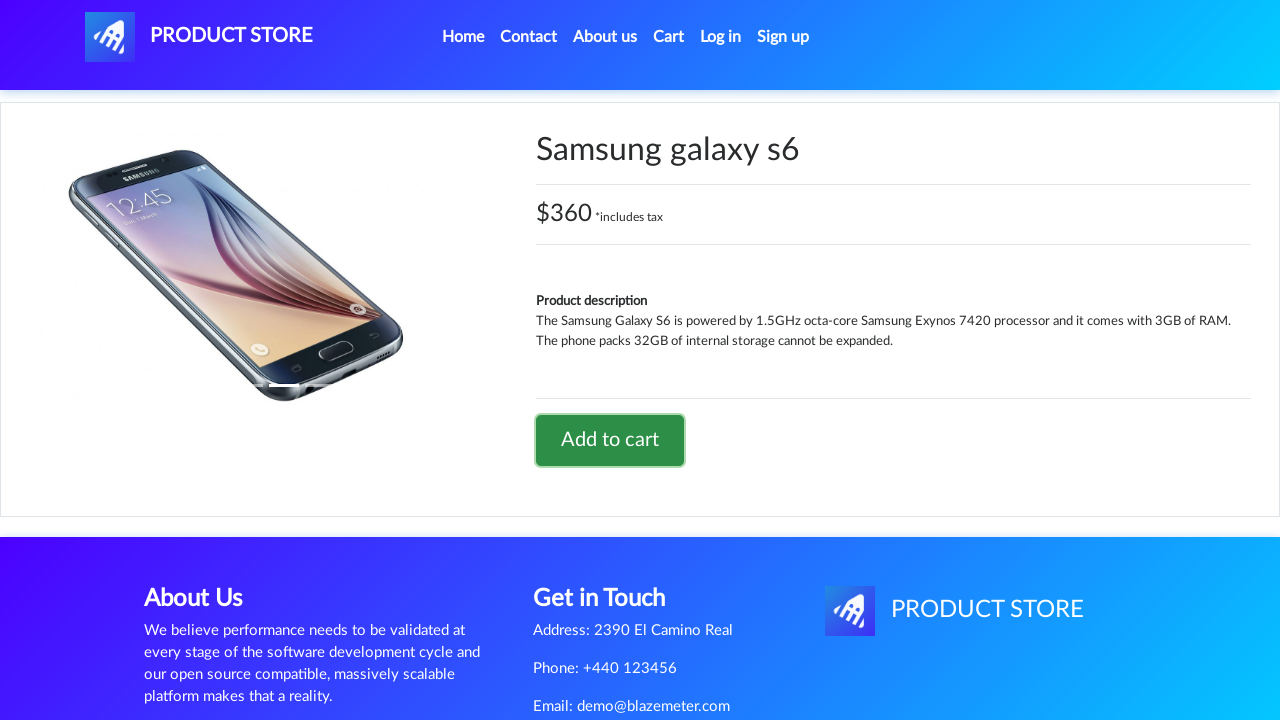

Clicked on Cart link to view cart at (669, 37) on #cartur
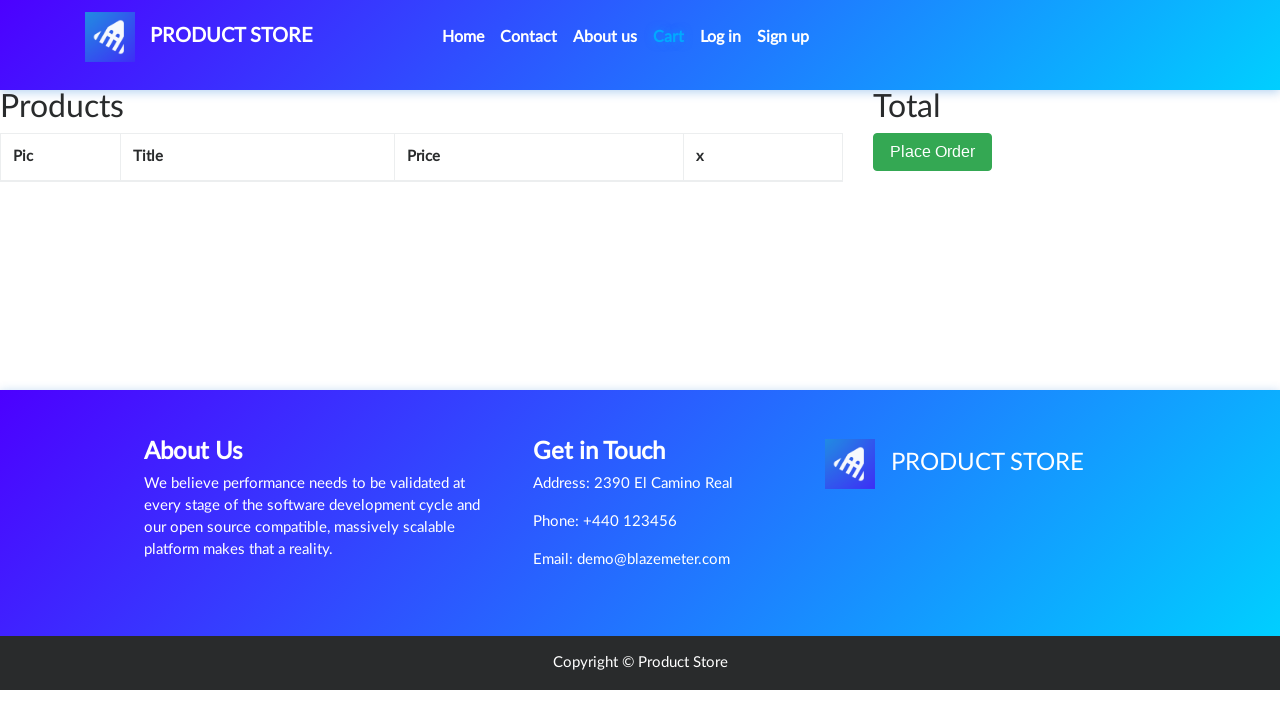

Waited for 'Place Order' button to be visible
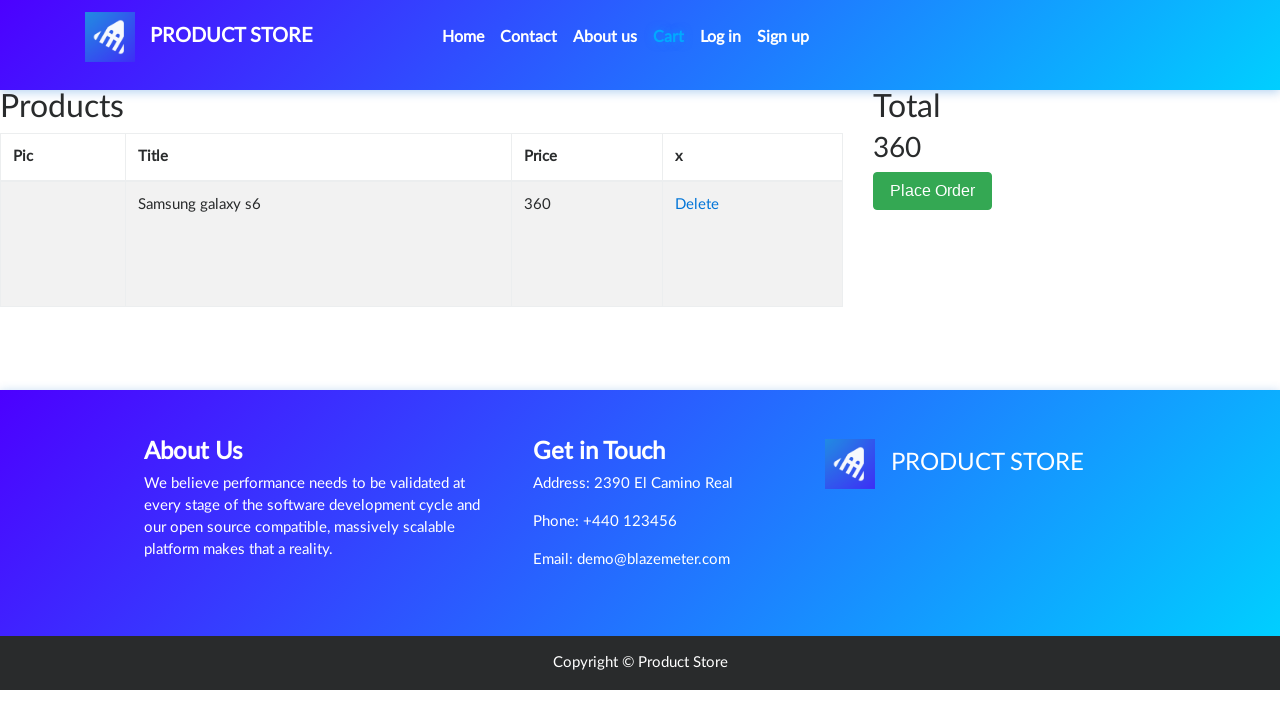

Clicked 'Place Order' button at (933, 191) on xpath=//*[@id='page-wrapper']/div/div[2]/button
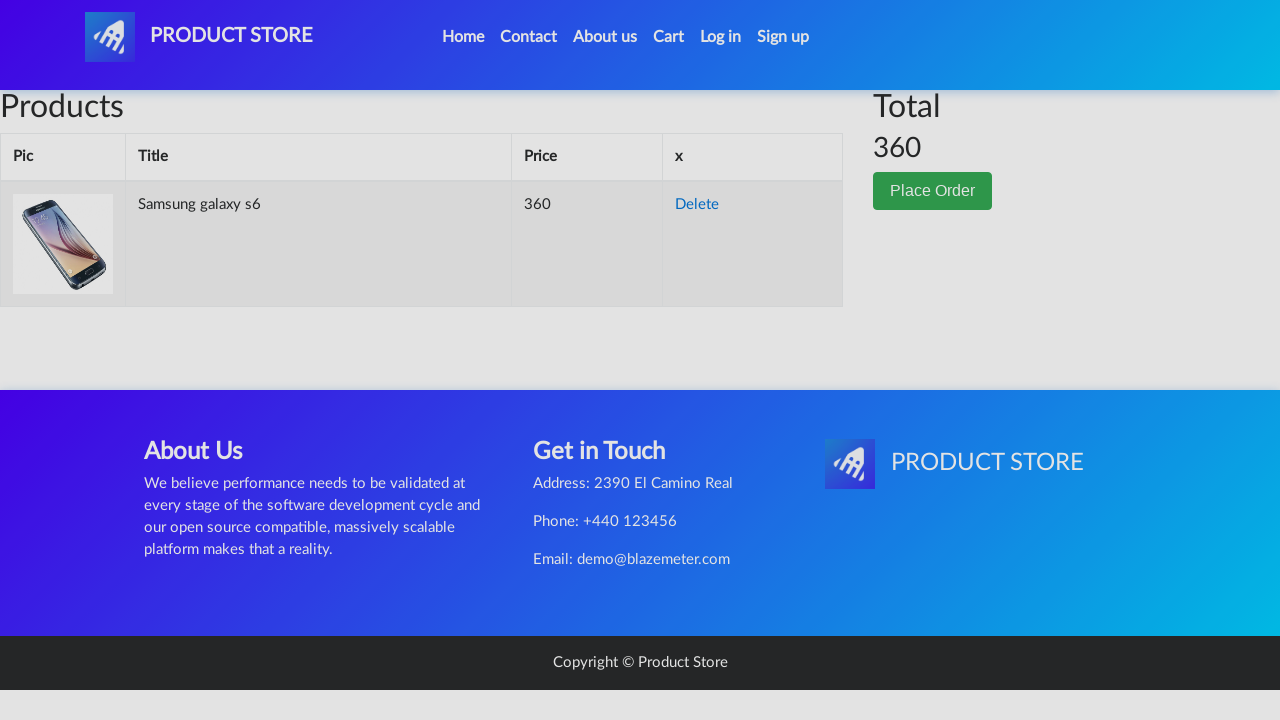

Filled in customer name 'Shivam' on #name
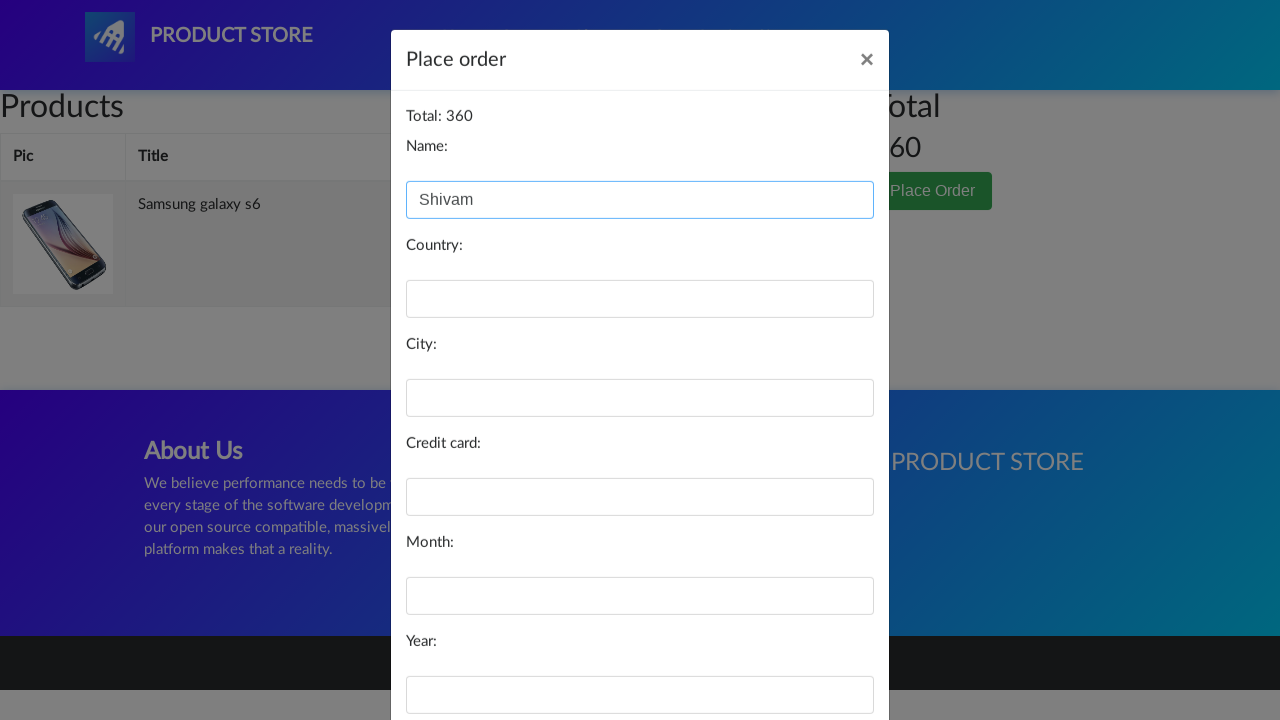

Filled in country 'India' on #country
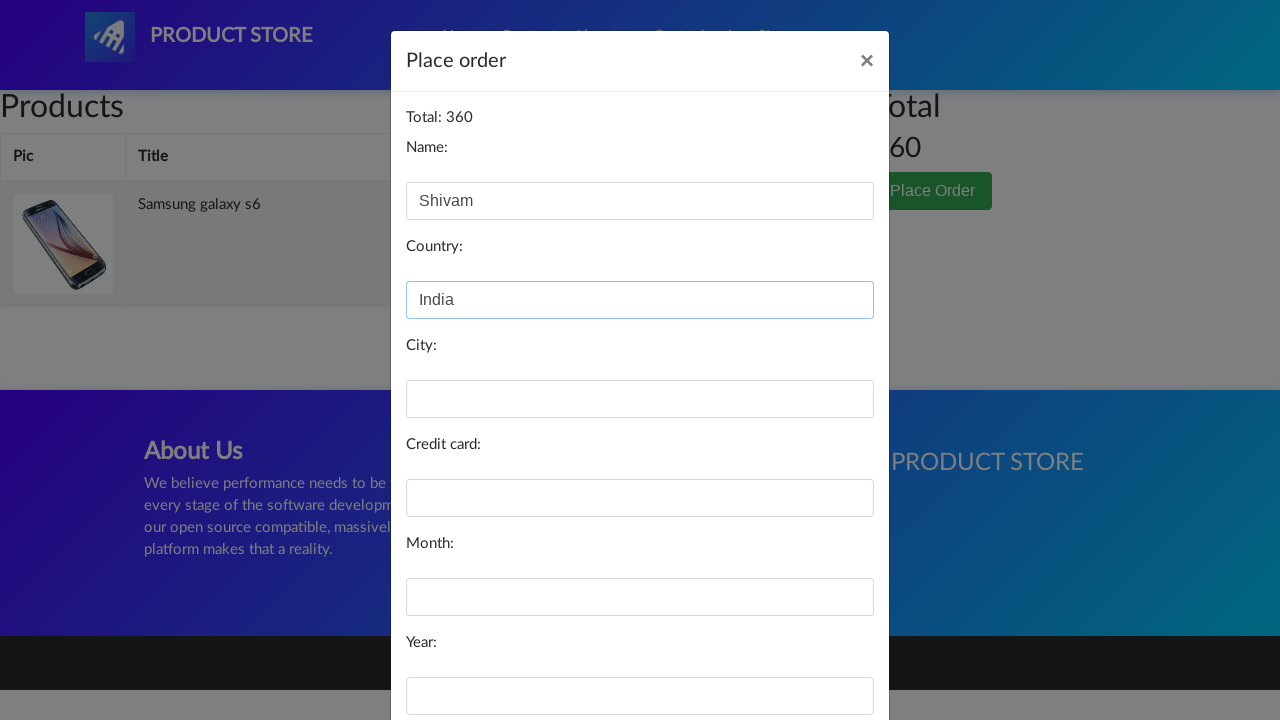

Filled in city 'Noida' on #city
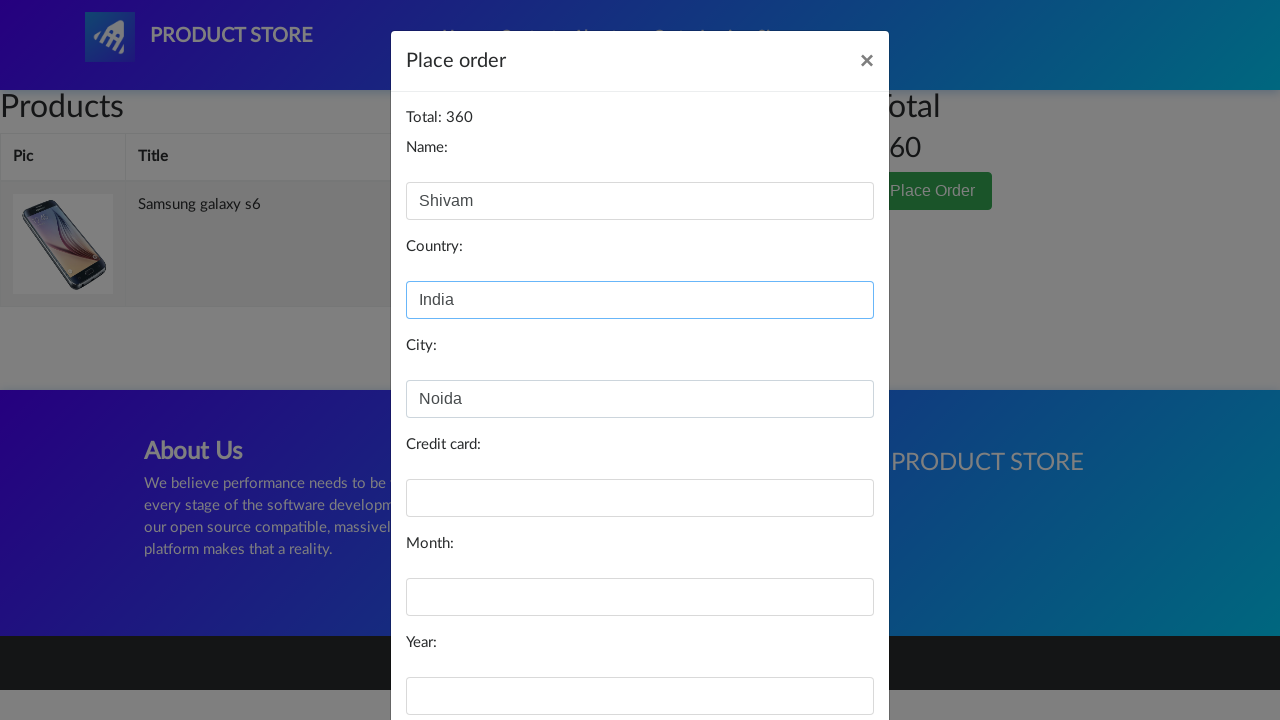

Filled in credit card number on #card
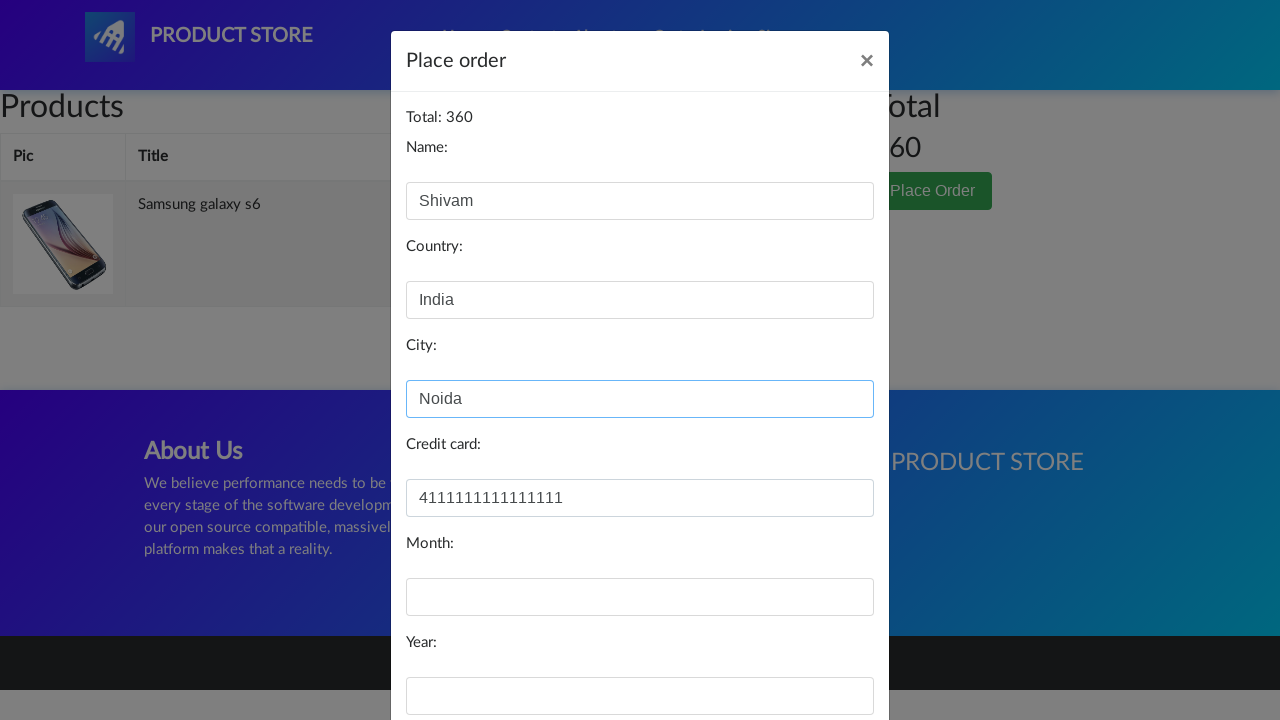

Filled in expiration month 'August' on #month
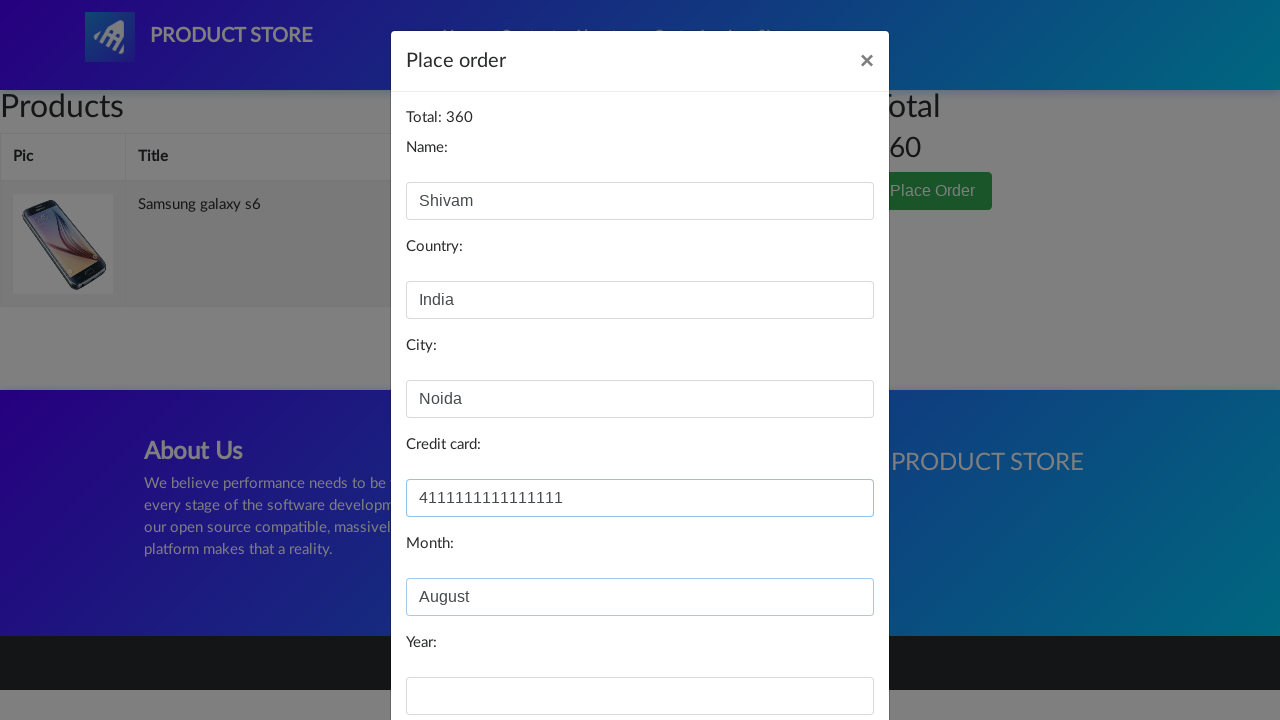

Filled in expiration year '2023' on #year
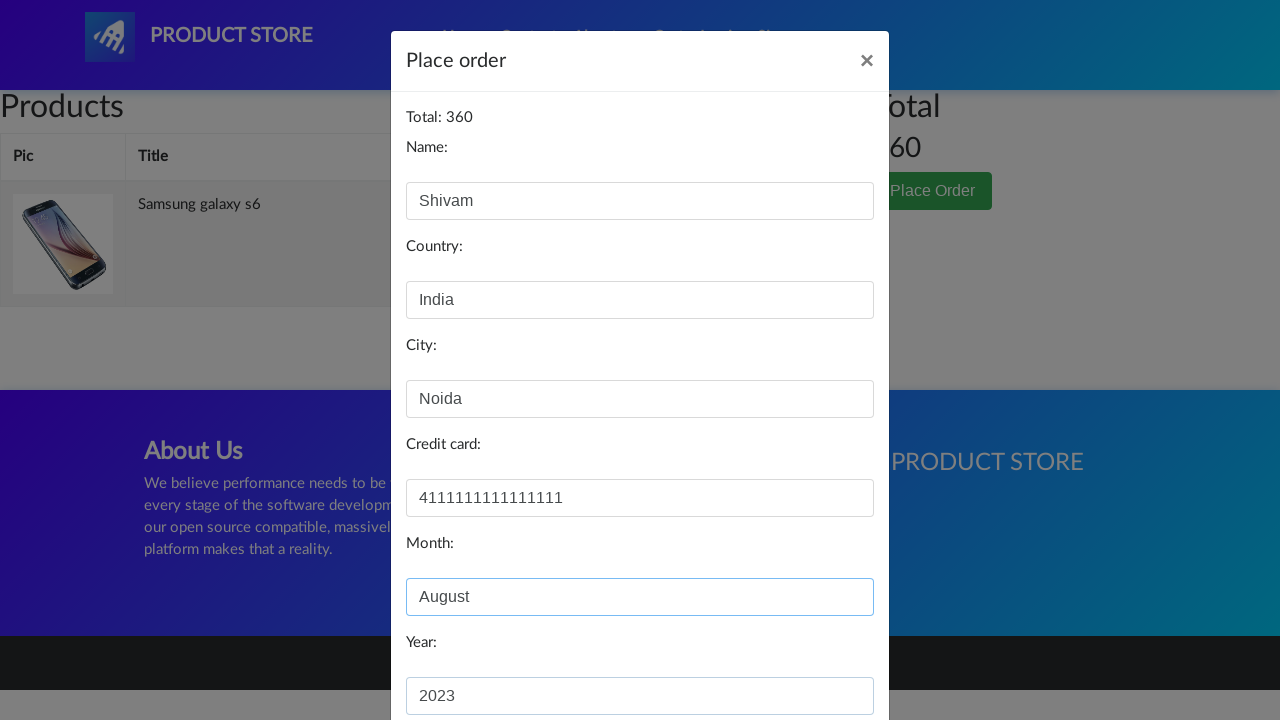

Clicked 'Purchase' button to complete the order at (823, 655) on xpath=//*[@id='orderModal']/div/div/div[3]/button[2]
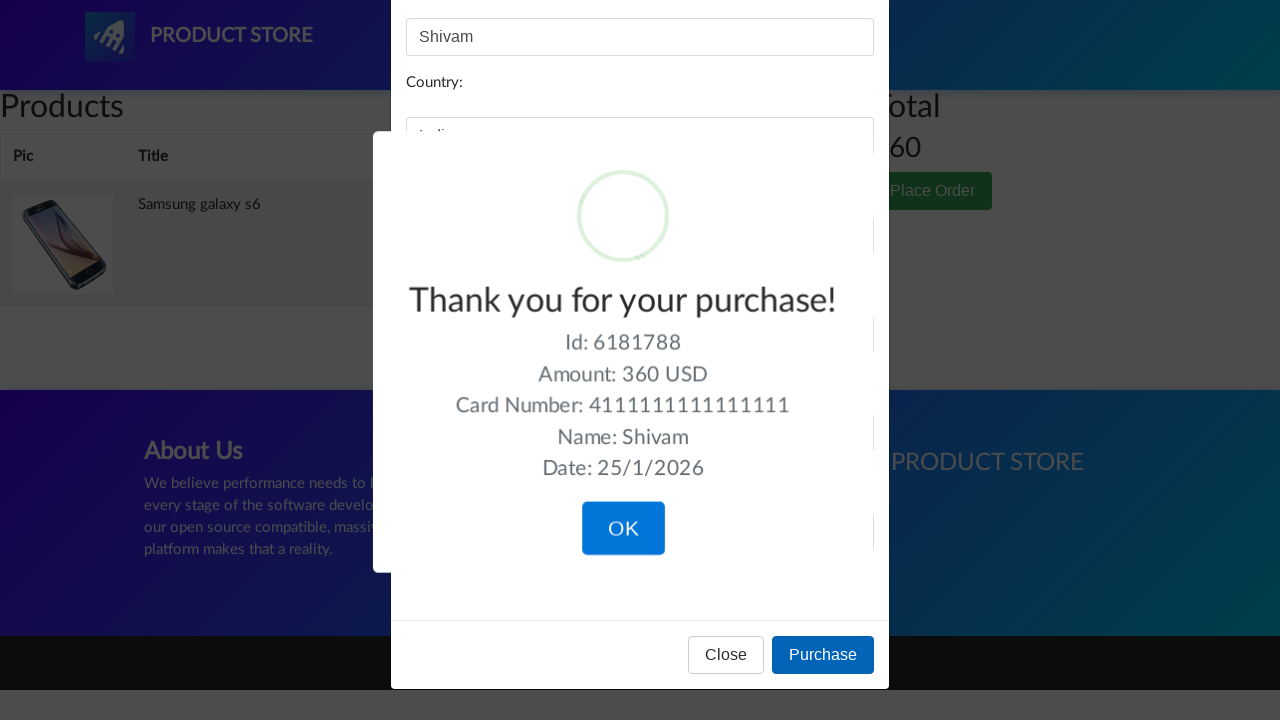

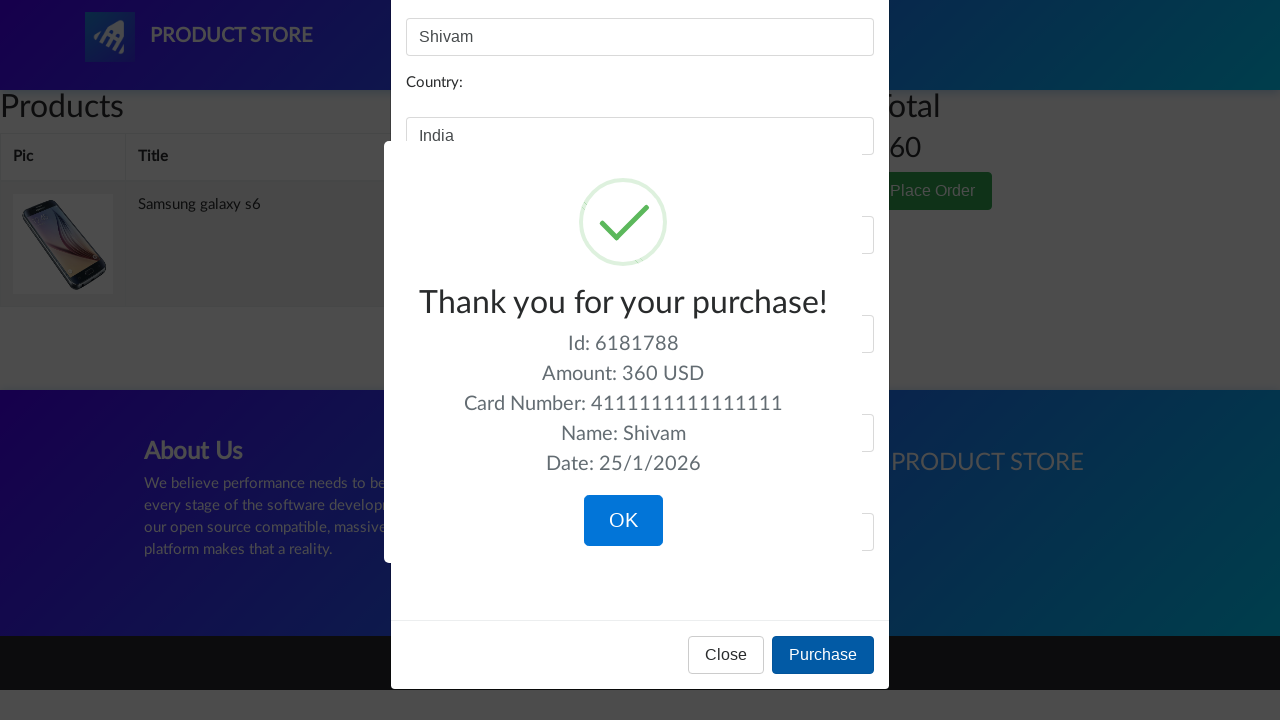